Tests the user registration flow on ParaBank by clicking the Register link and filling in the first name and last name fields in the registration form.

Starting URL: https://parabank.parasoft.com

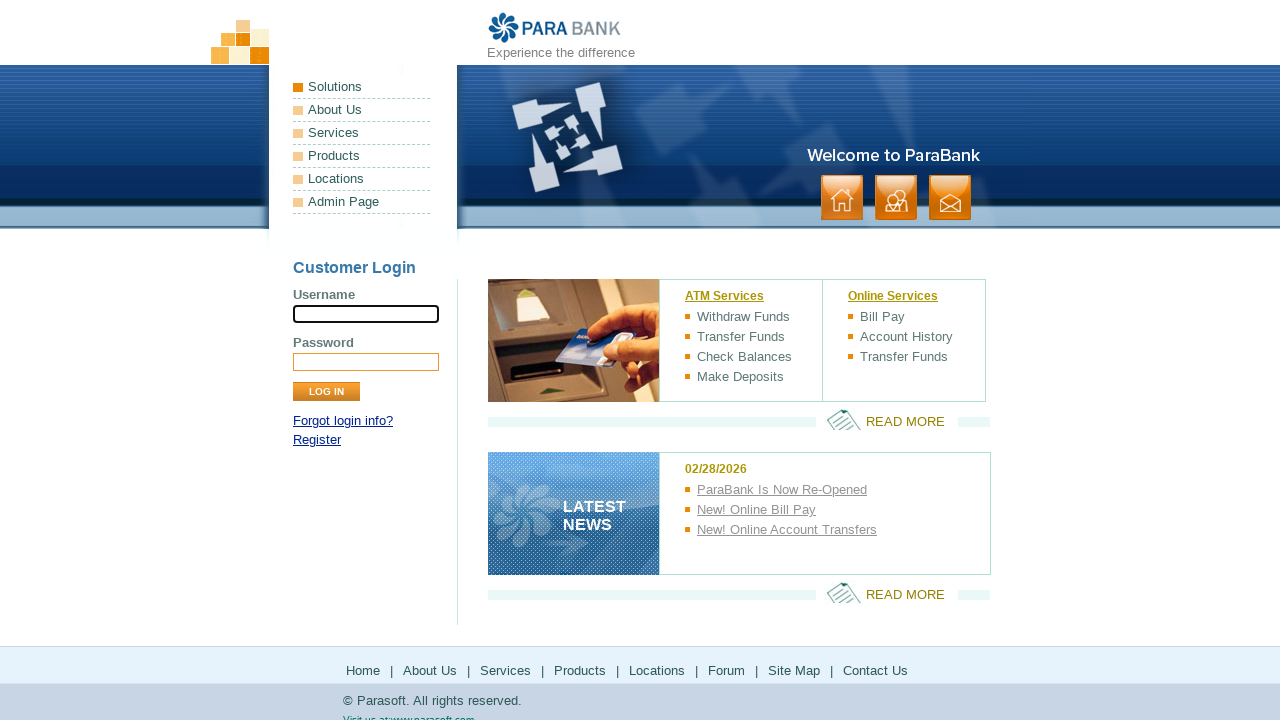

Clicked the Register link in the login panel at (317, 440) on xpath=//*[@id='loginPanel']/p[2]/a
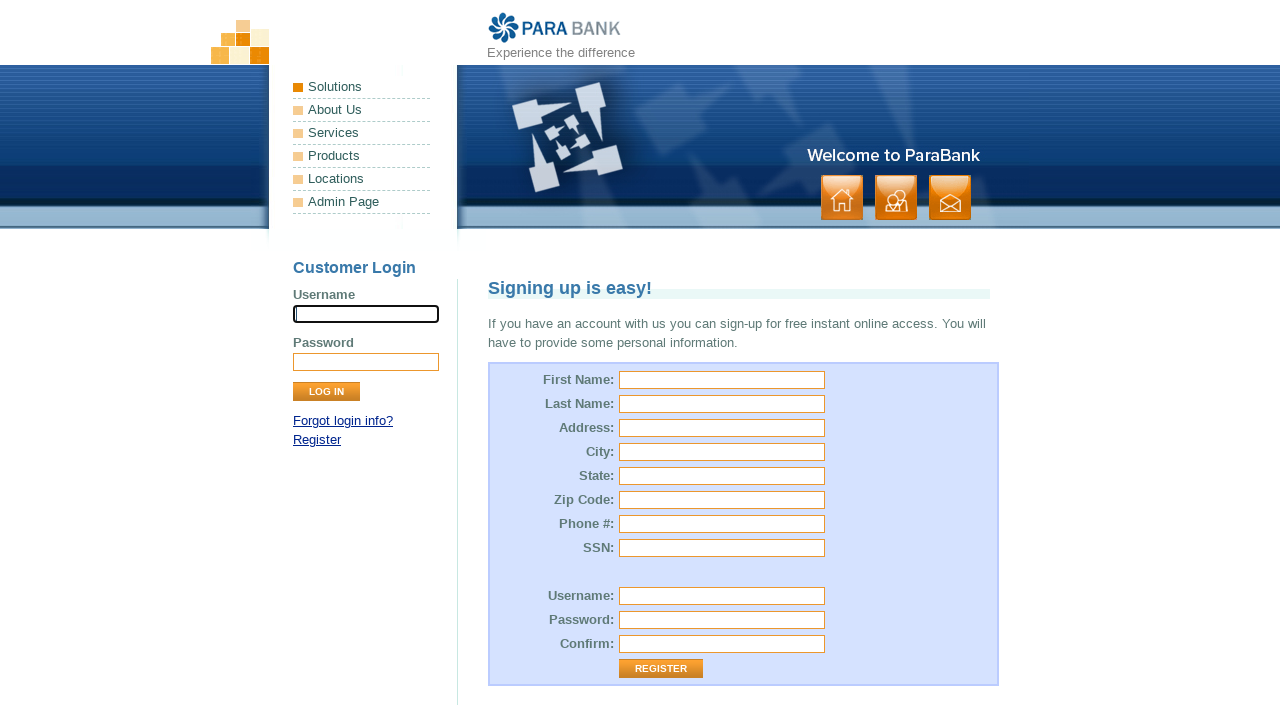

Filled in first name field with 'tester rifat' on #customer\.firstName
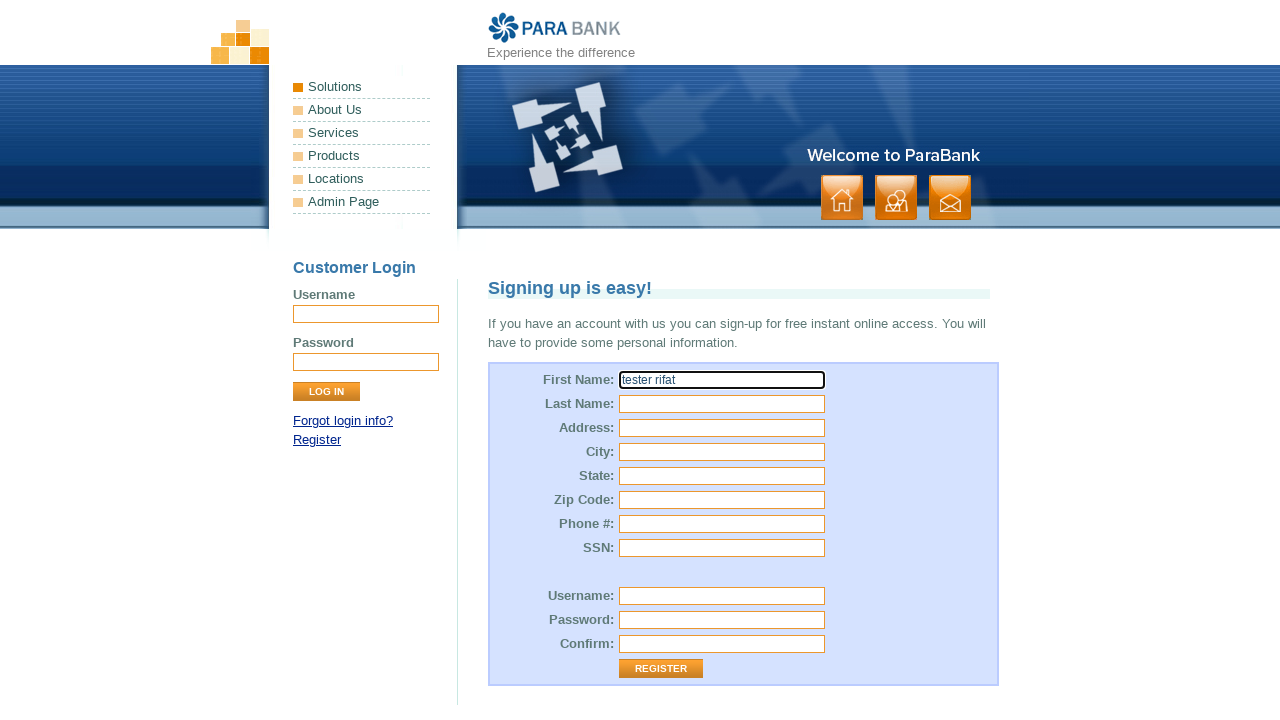

Filled in last name field with 'QA software' on #customer\.lastName
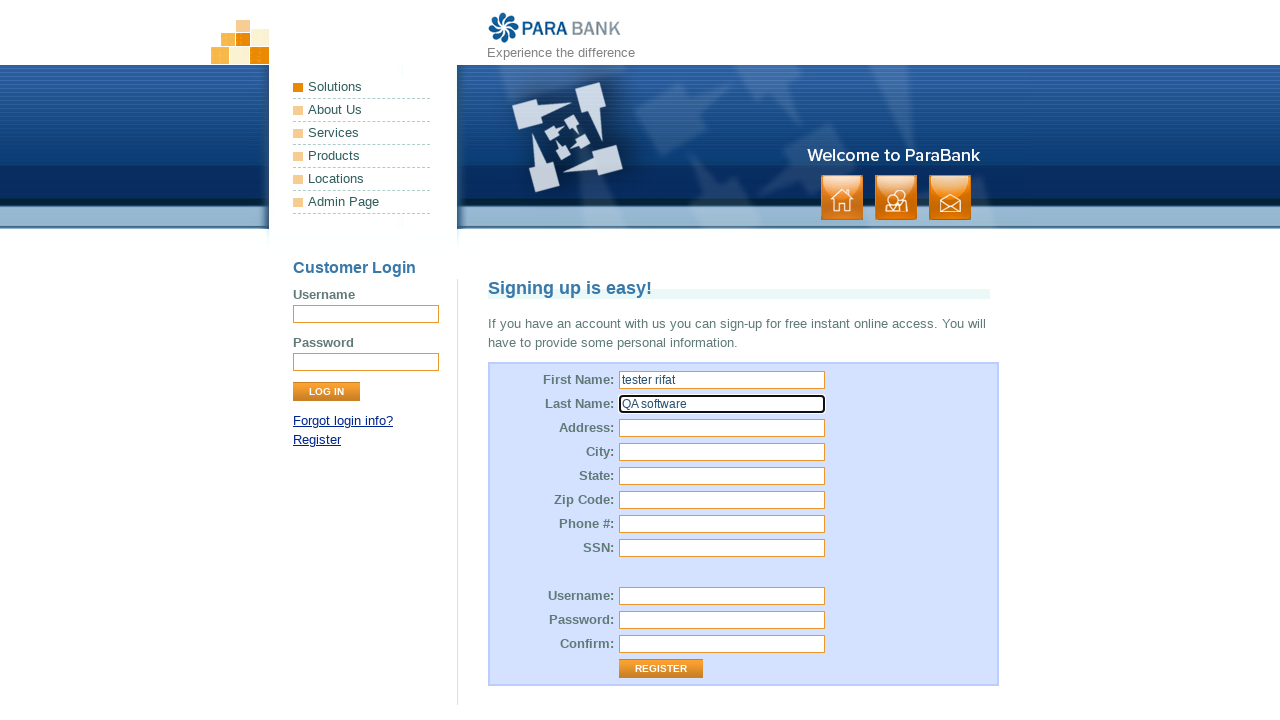

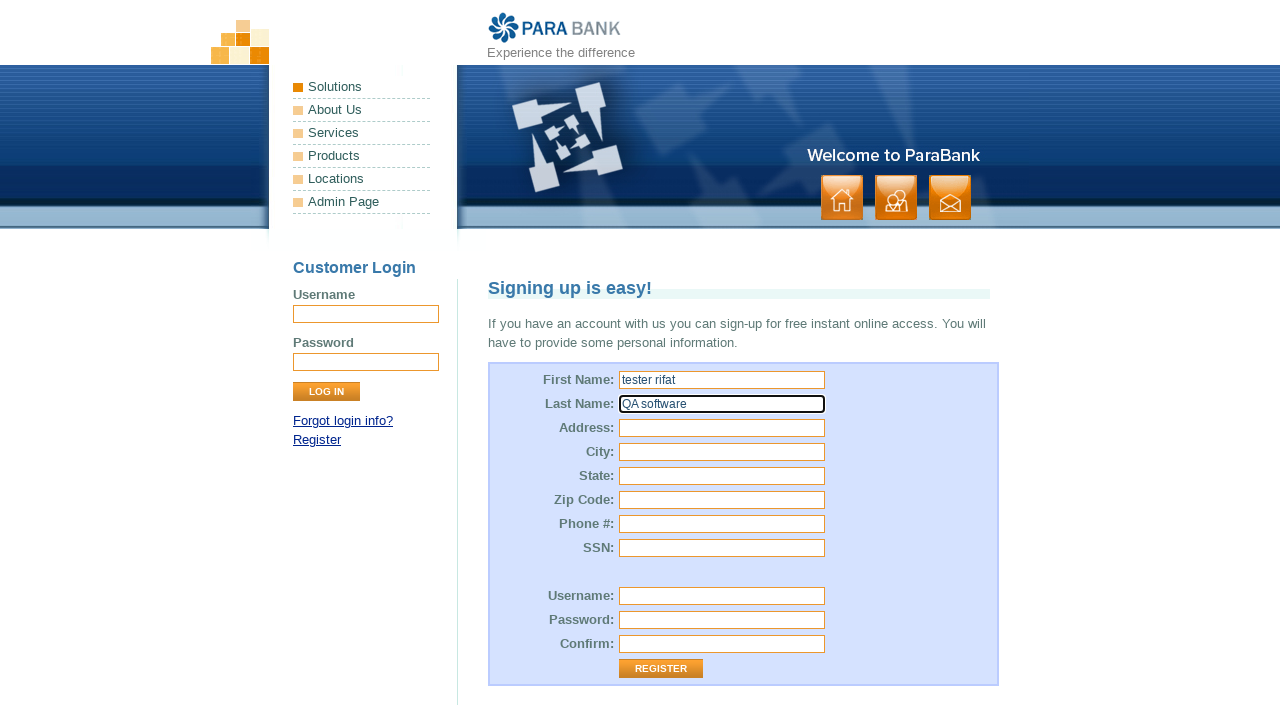